Tests horizontal scrolling functionality by scrolling right twice and then scrolling left three times on a dashboard page using JavaScript execution.

Starting URL: https://dashboards.handmadeinteractive.com/jasonlove/

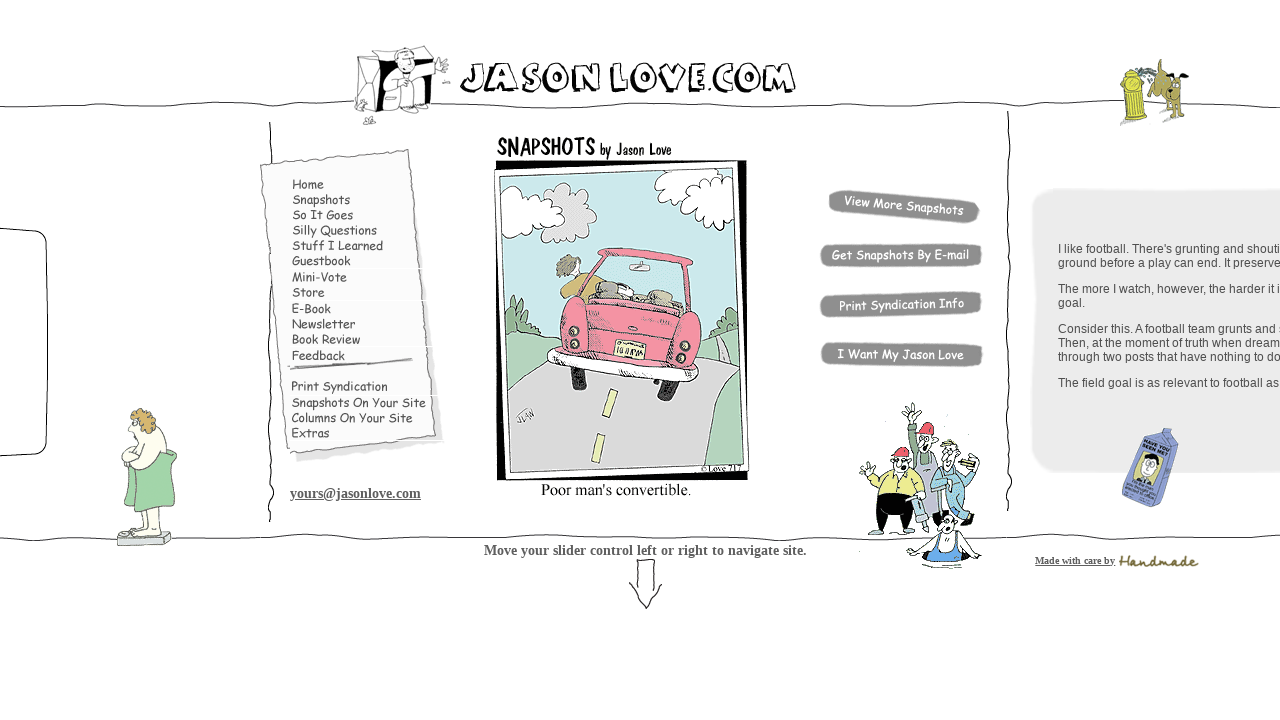

Waited 1000ms before scrolling right
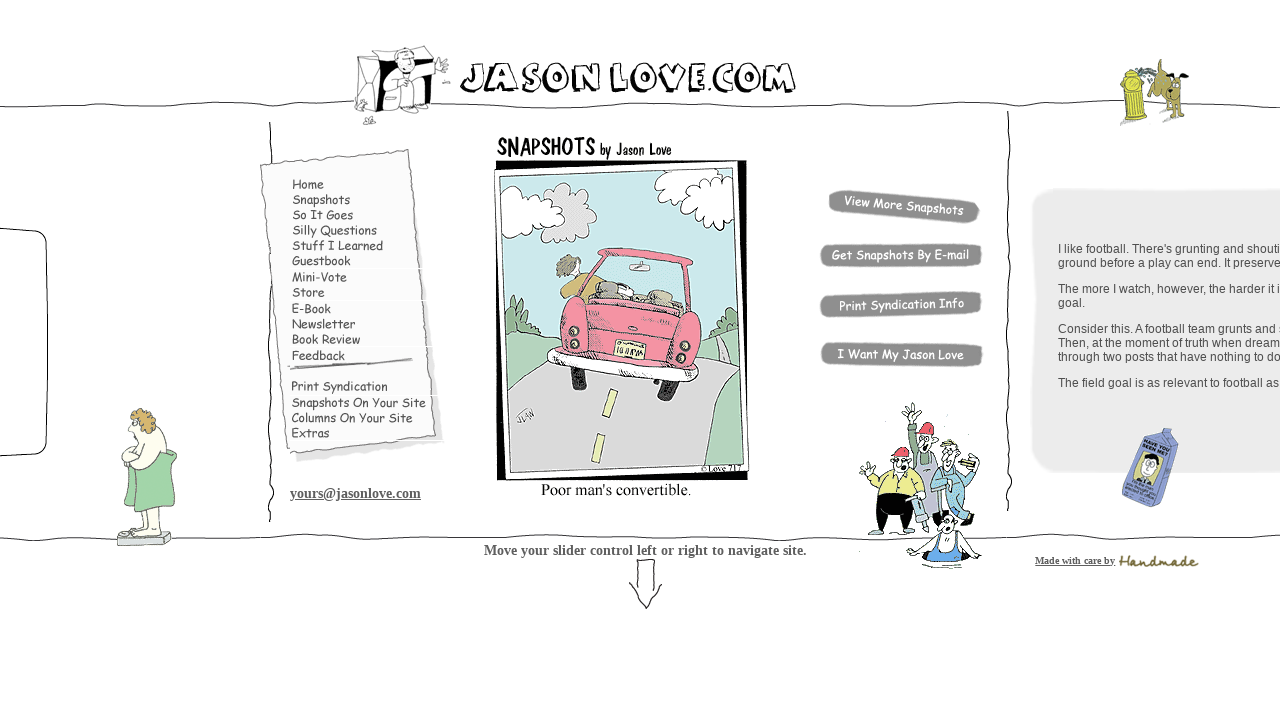

Scrolled right 5000 pixels (iteration 1 of 2)
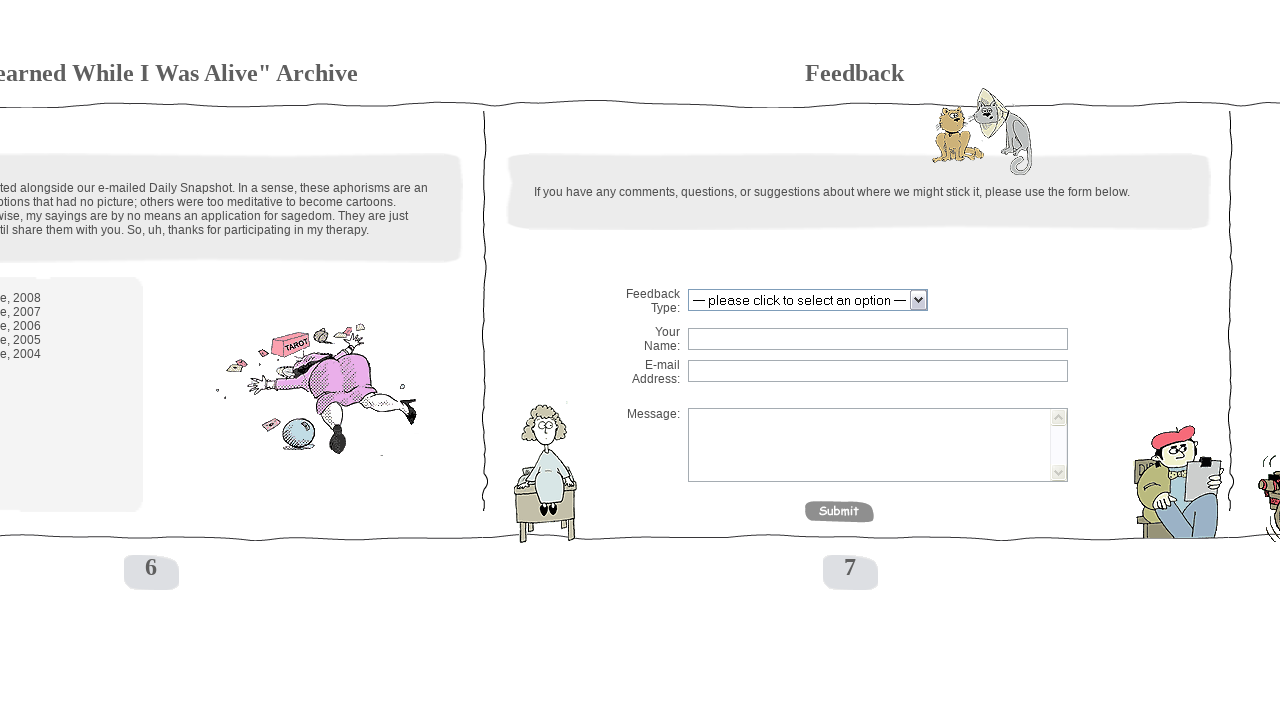

Waited 1000ms before scrolling right
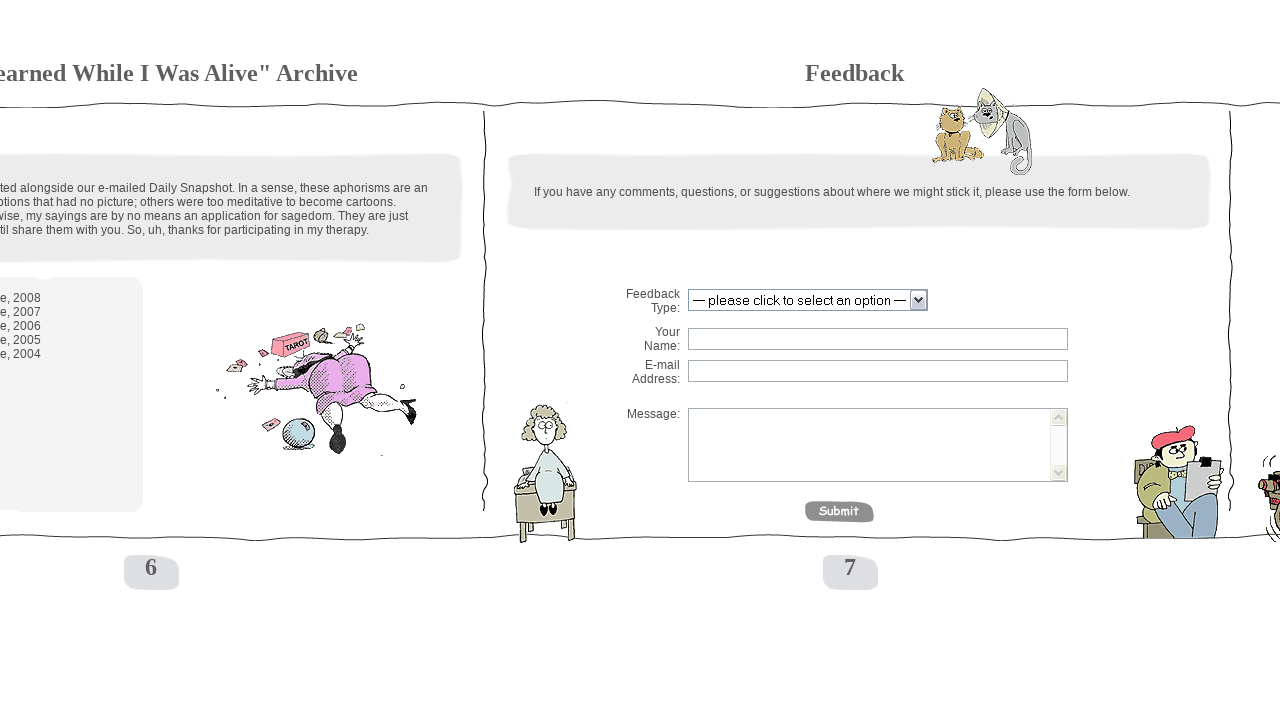

Scrolled right 5000 pixels (iteration 2 of 2)
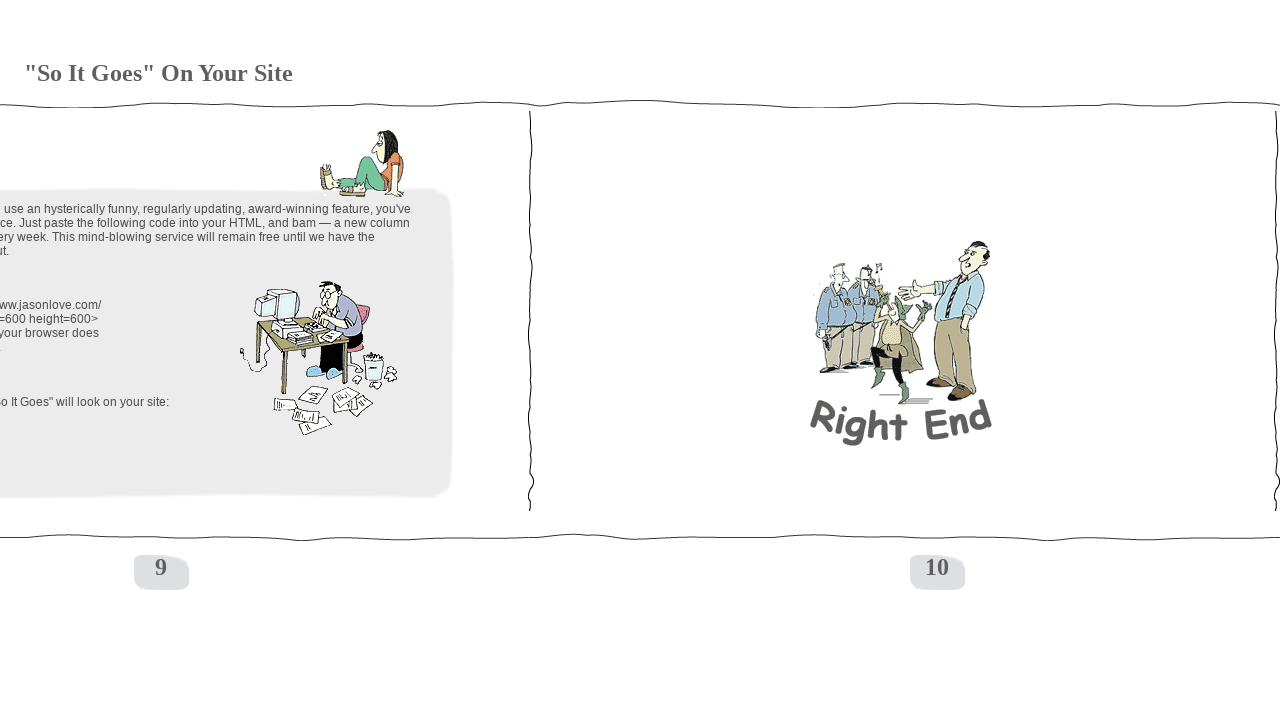

Waited 1000ms before scrolling left
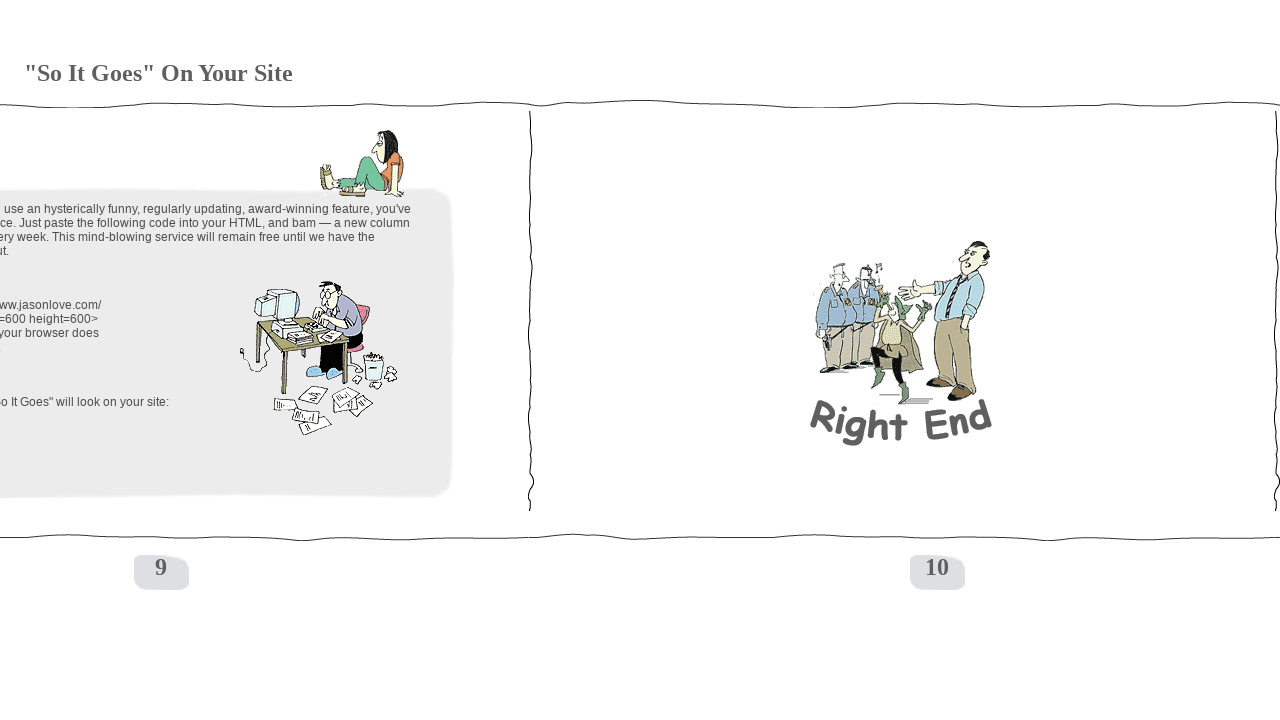

Scrolled left 5000 pixels (iteration 1 of 3)
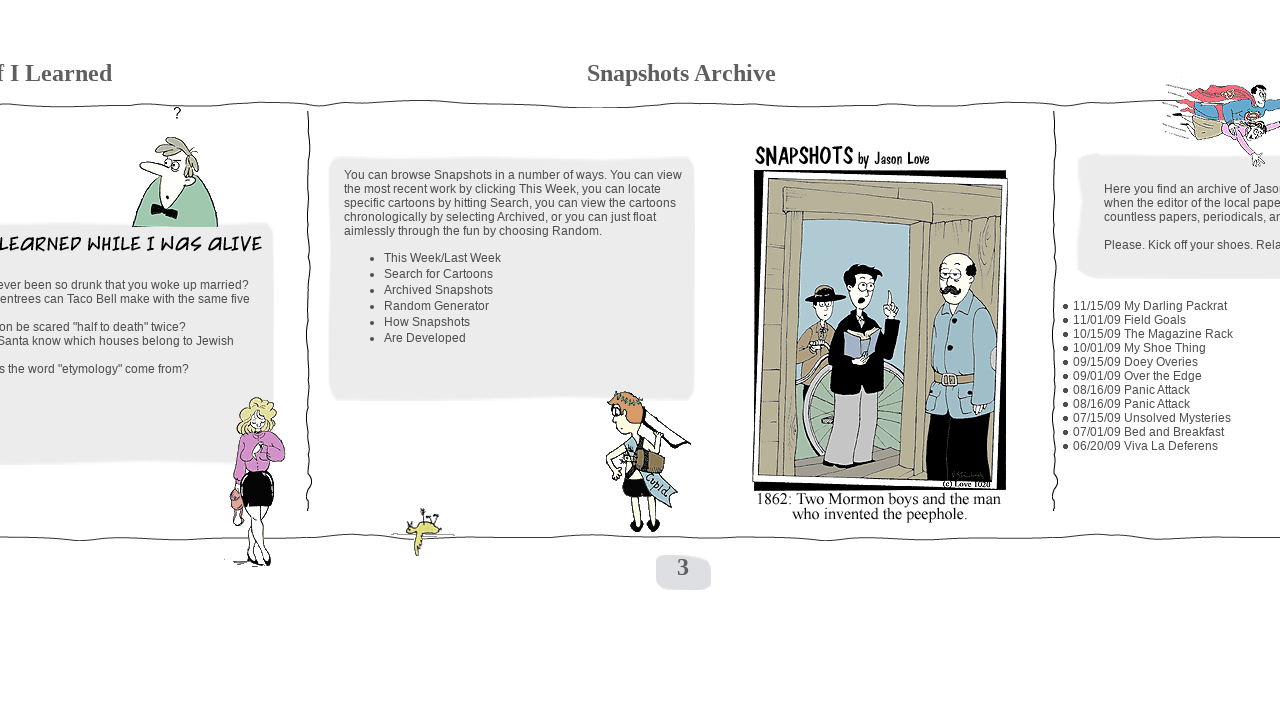

Waited 1000ms before scrolling left
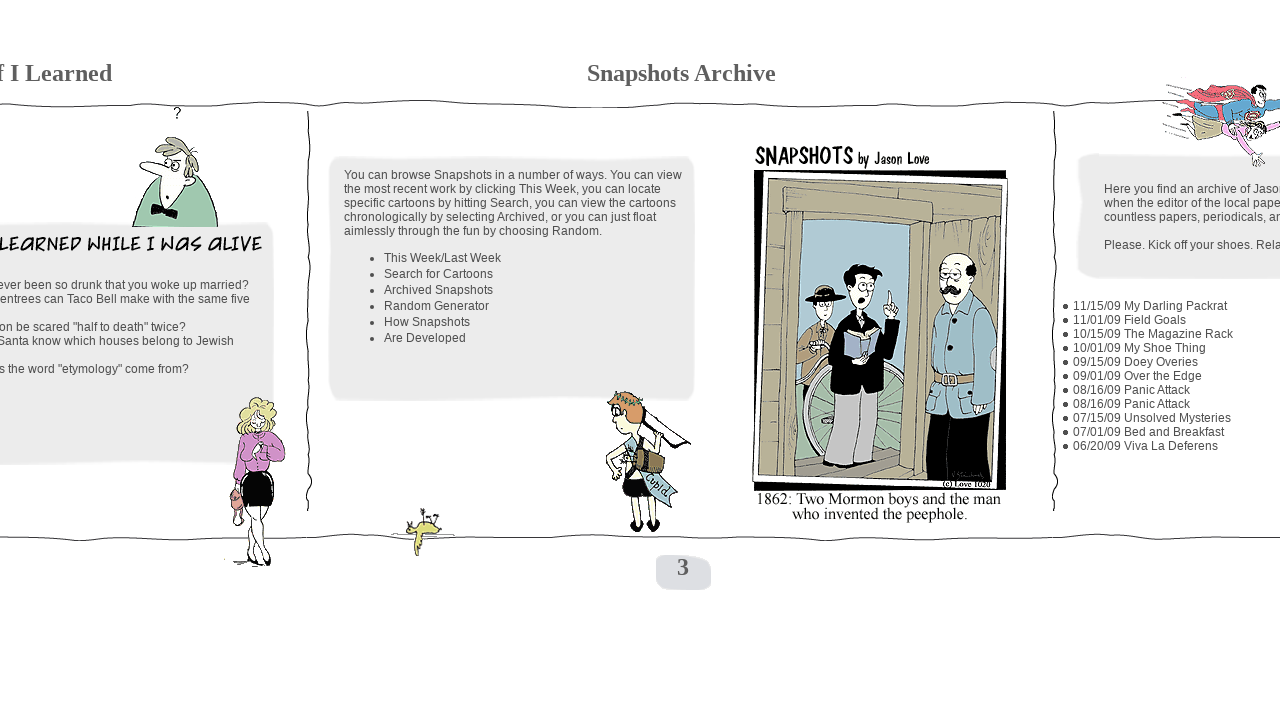

Scrolled left 5000 pixels (iteration 2 of 3)
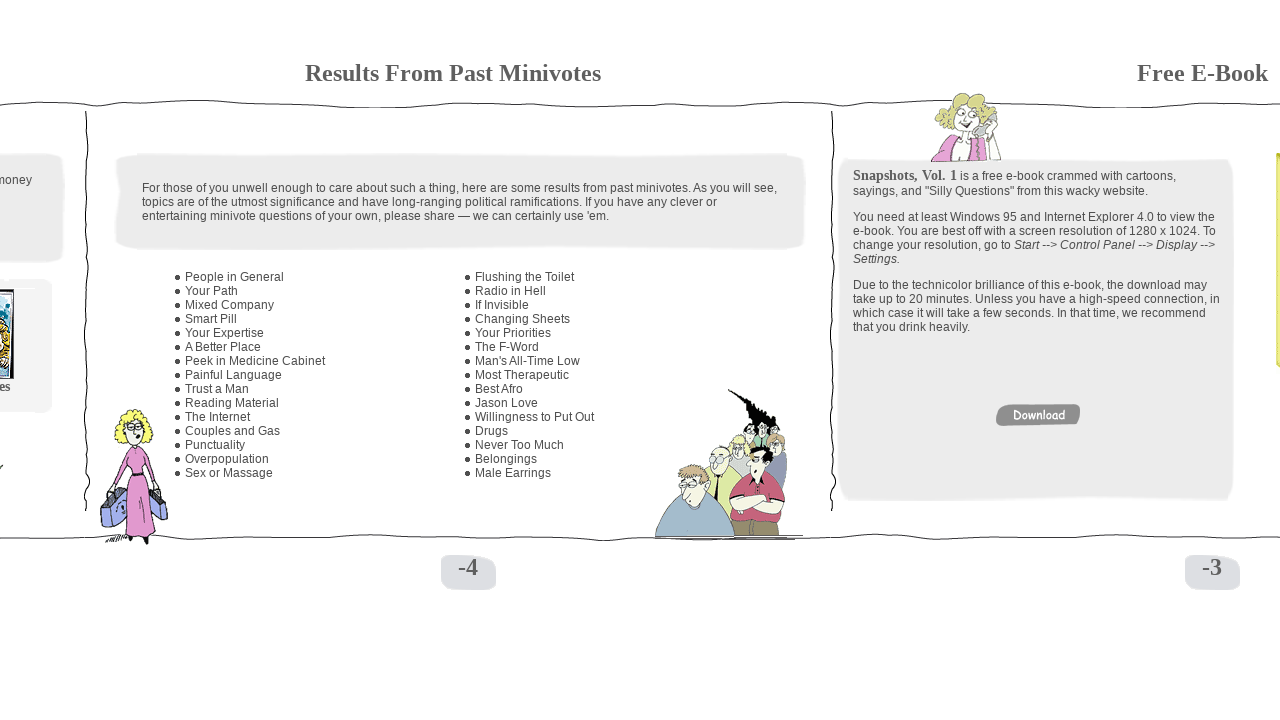

Waited 1000ms before scrolling left
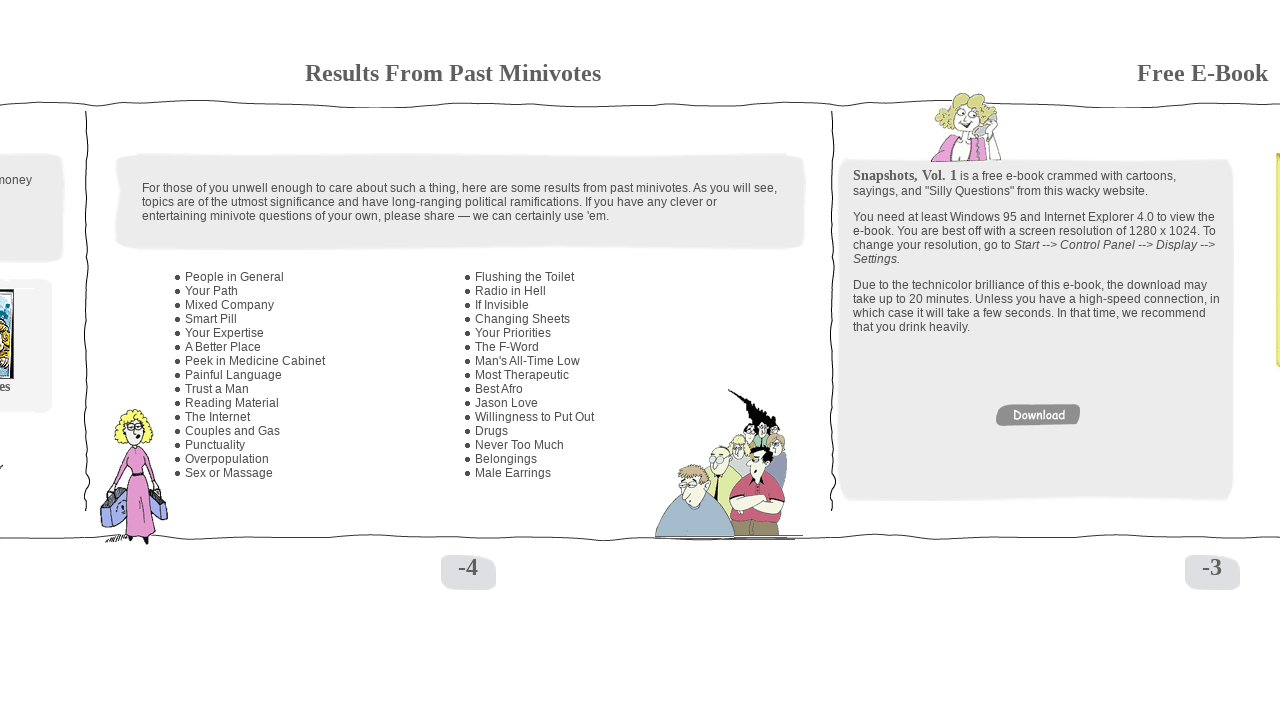

Scrolled left 5000 pixels (iteration 3 of 3)
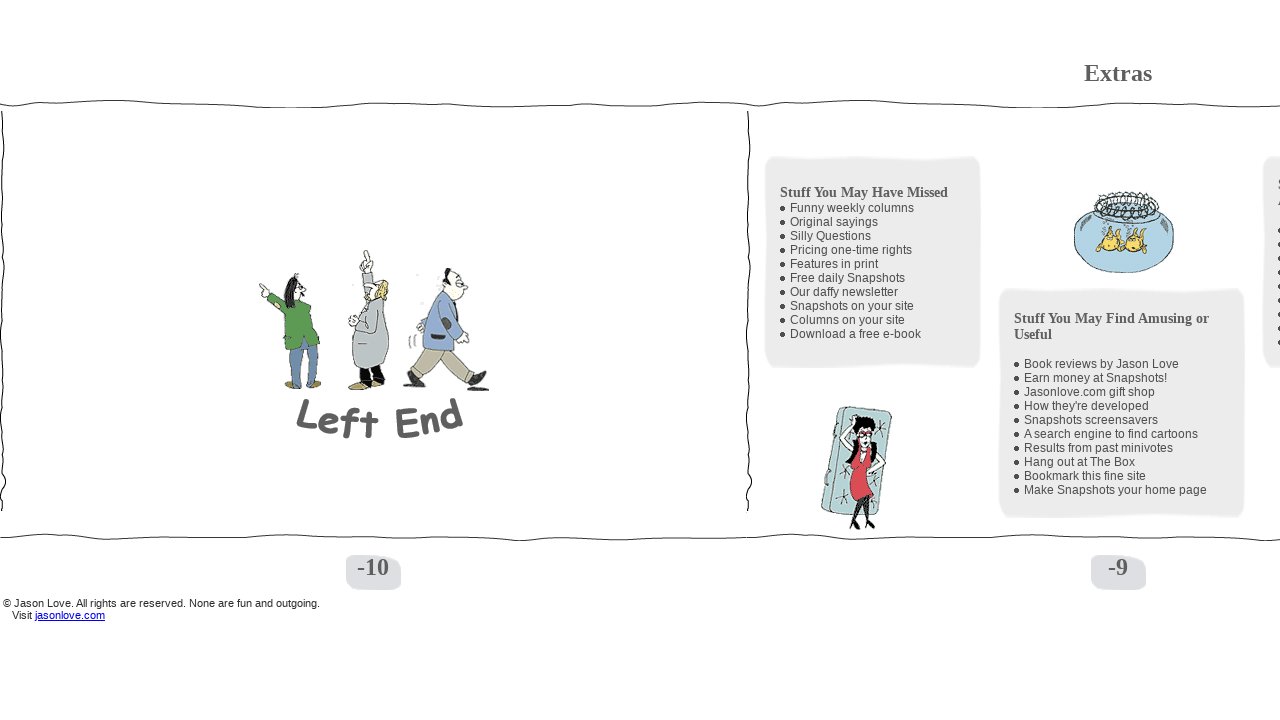

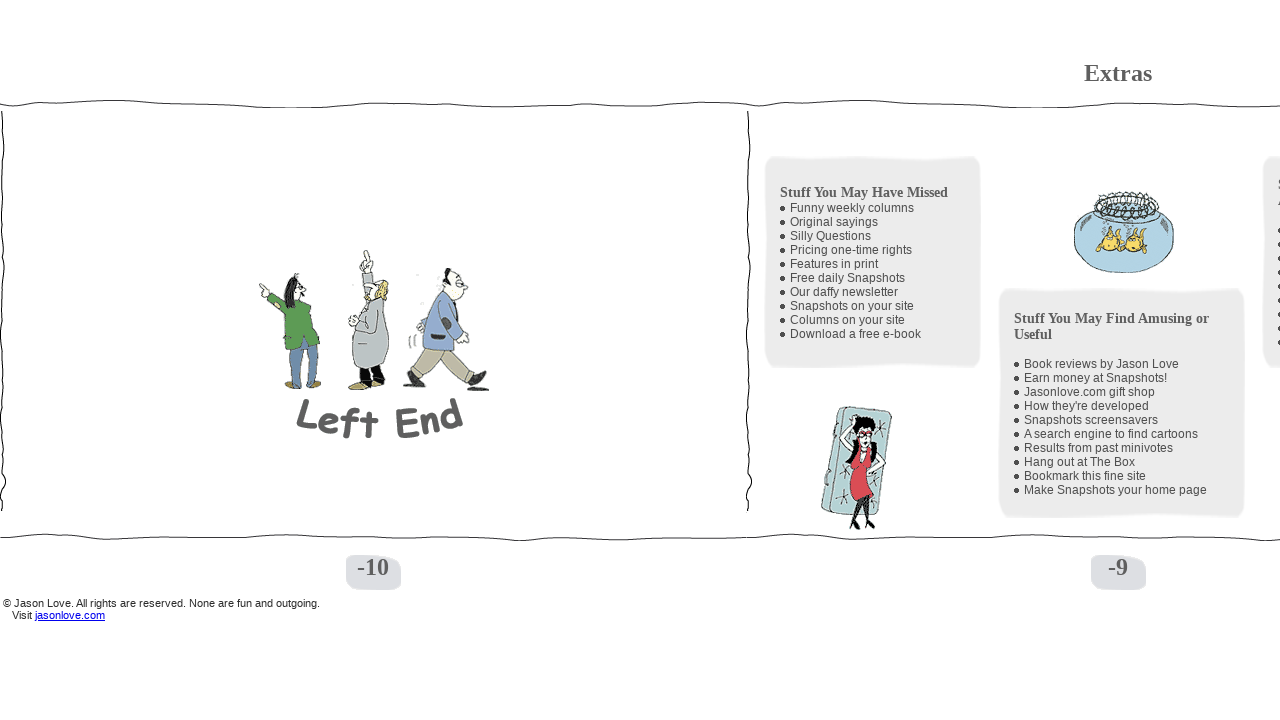